Navigates to a file download page and clicks on a text file link to trigger a download

Starting URL: https://the-internet.herokuapp.com/download

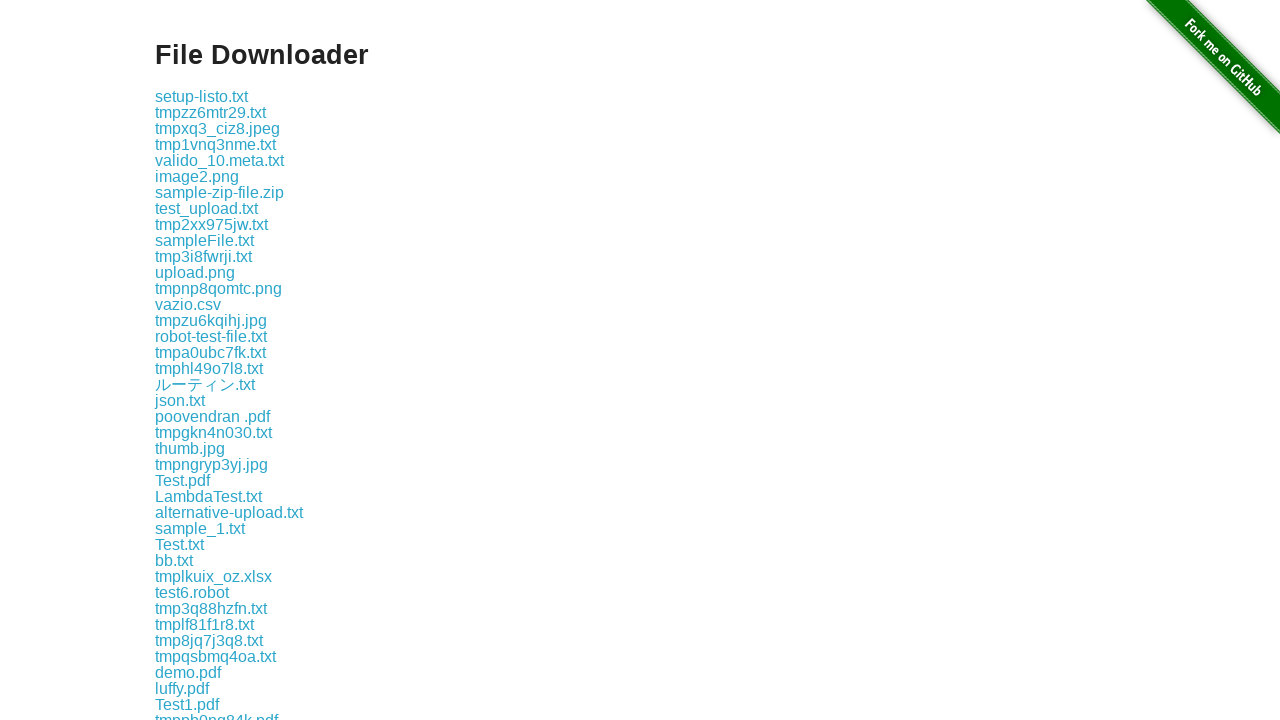

Navigated to file download page
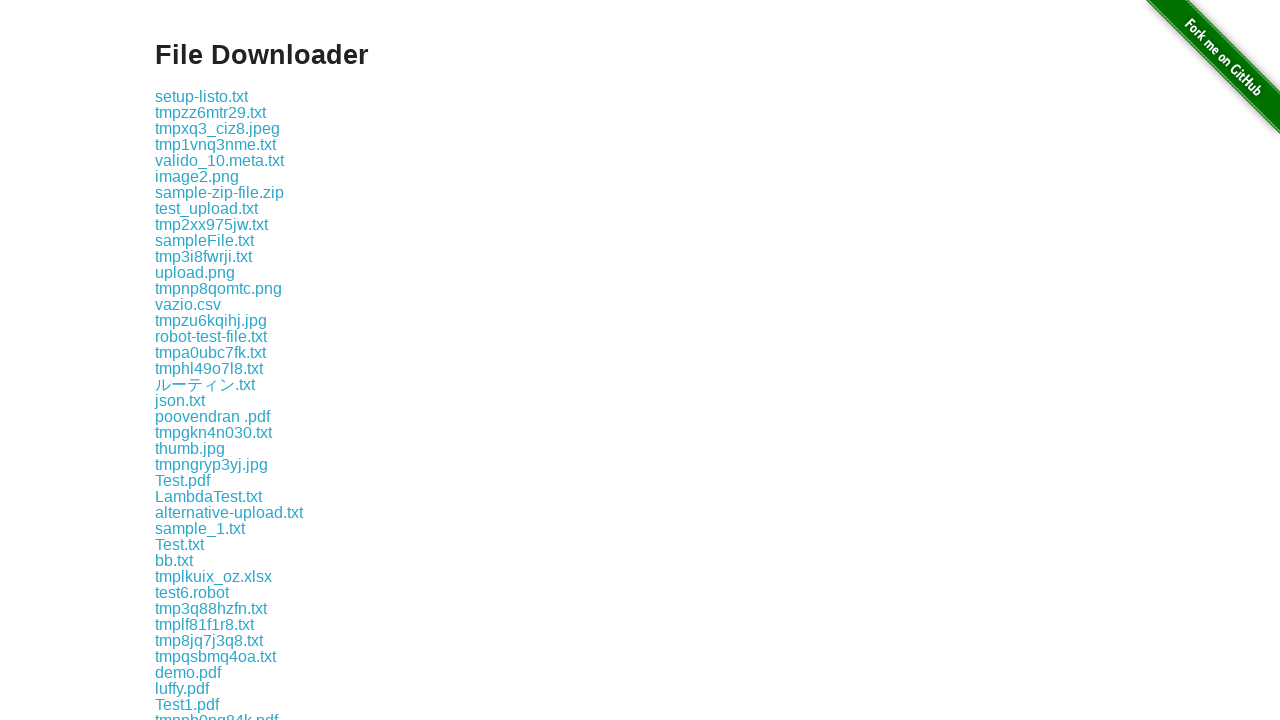

Clicked on LambdaTest.txt file link to trigger download at (208, 496) on xpath=//a[text()='LambdaTest.txt']
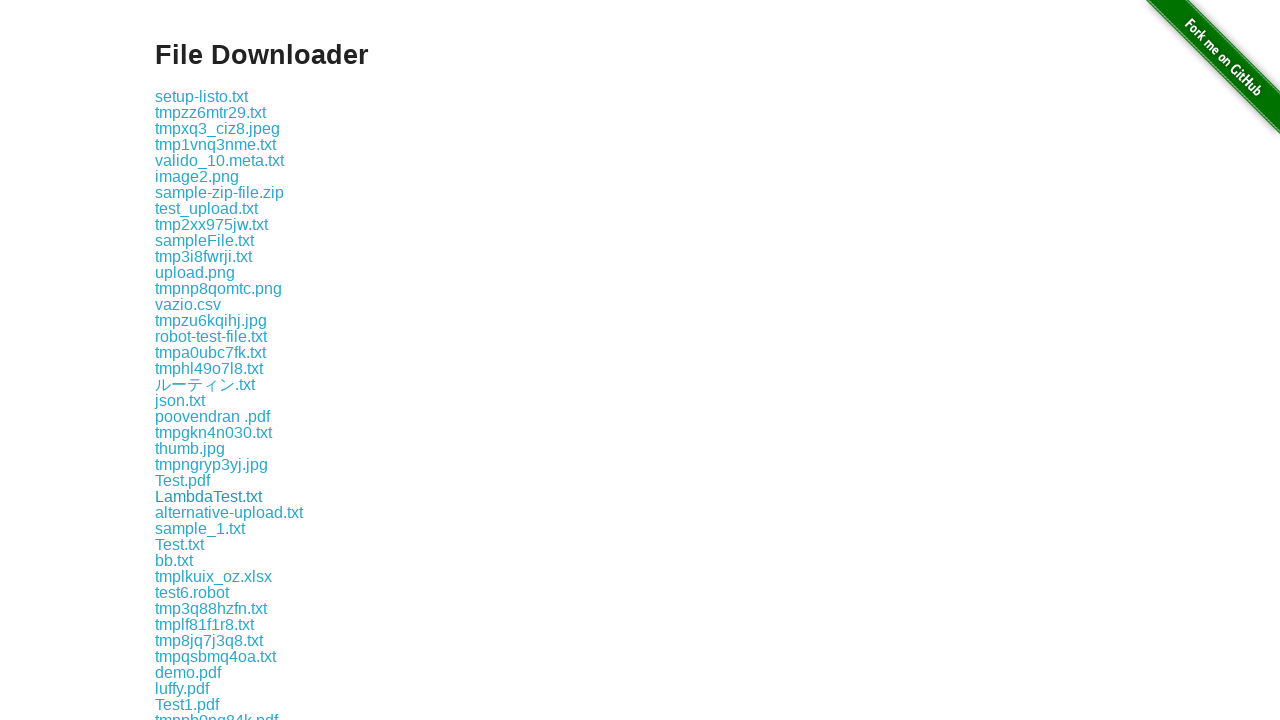

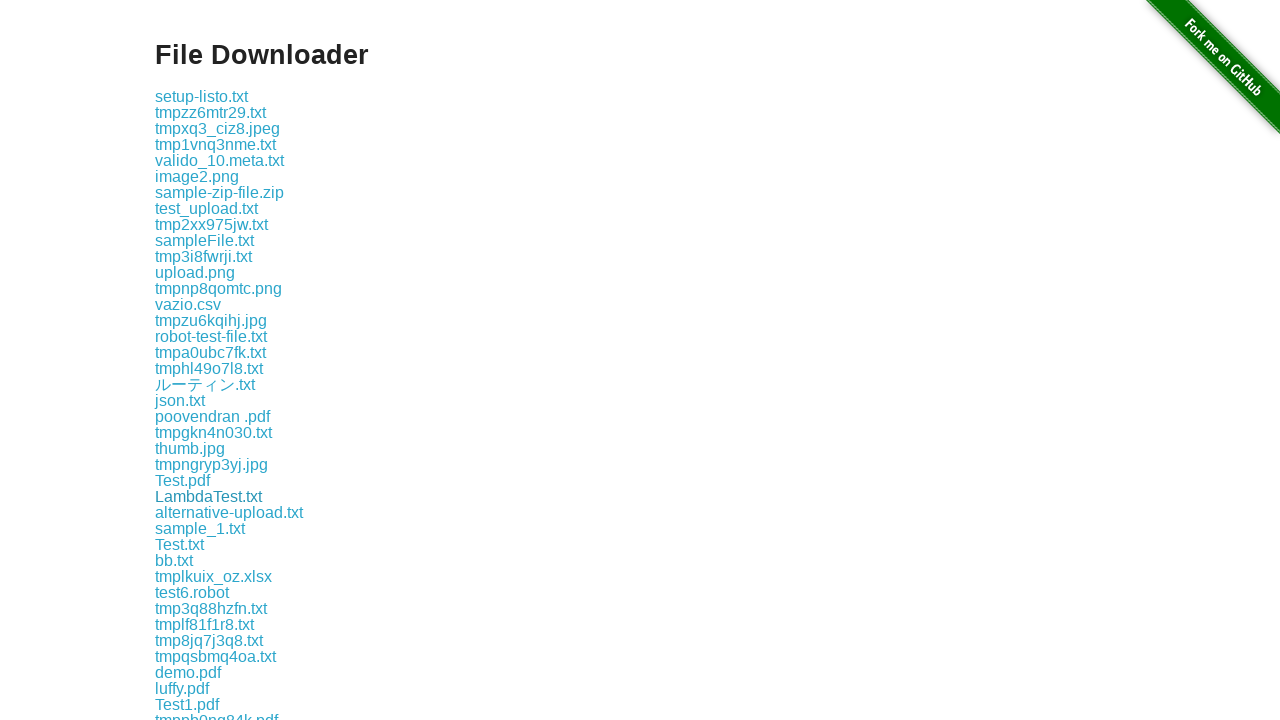